Tests navigation to the search page by clicking the search button

Starting URL: http://software-lab-travel-app.s3-website.us-east-2.amazonaws.com/

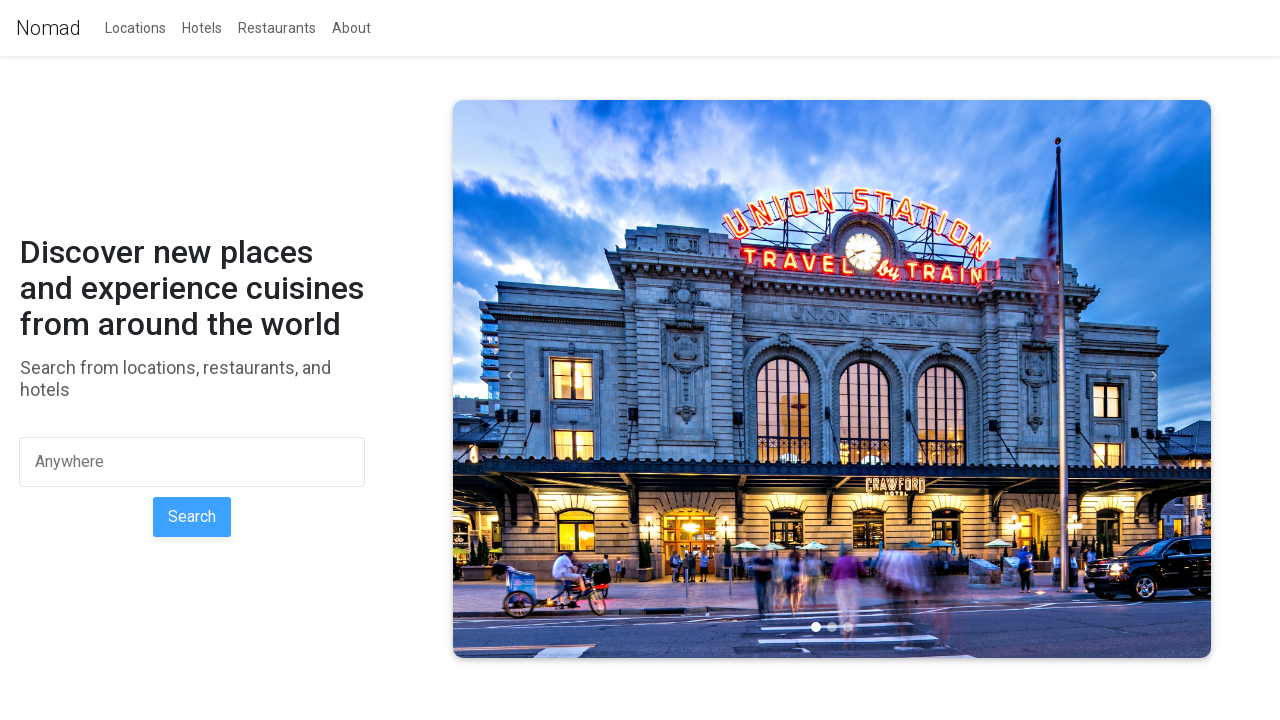

Waited for search button to be available
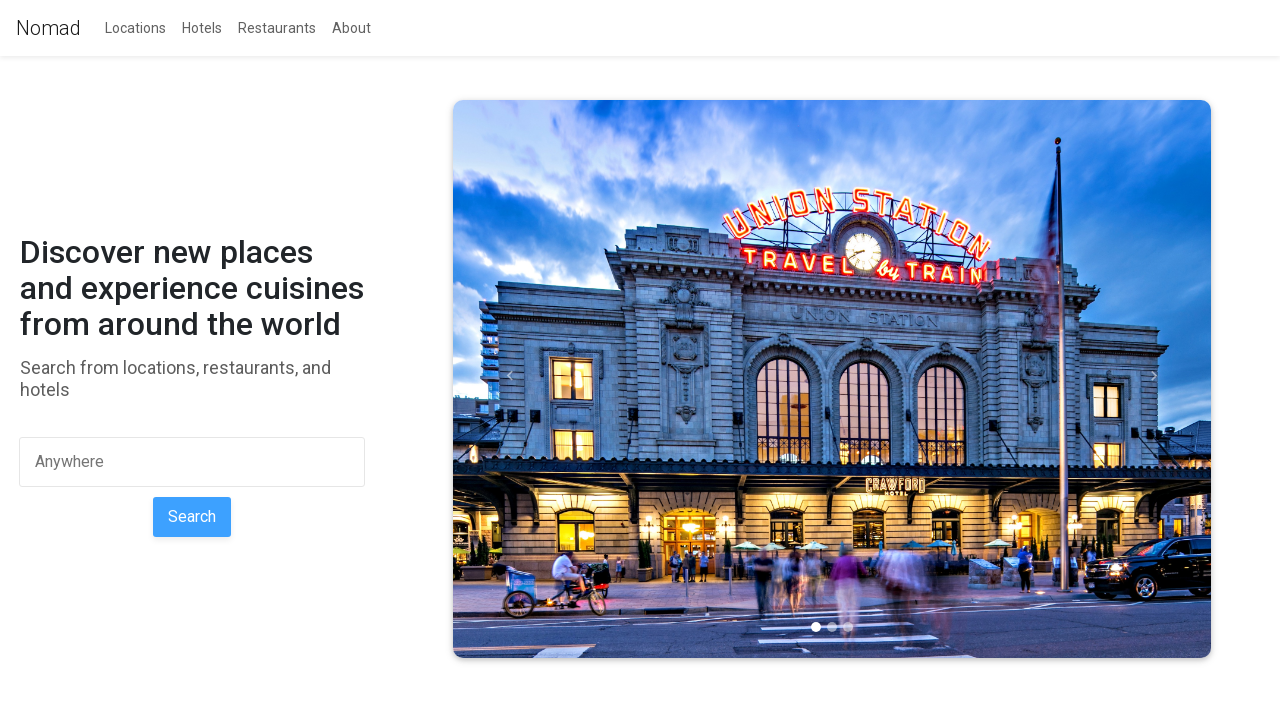

Clicked the search button to navigate to search page at (192, 516) on button
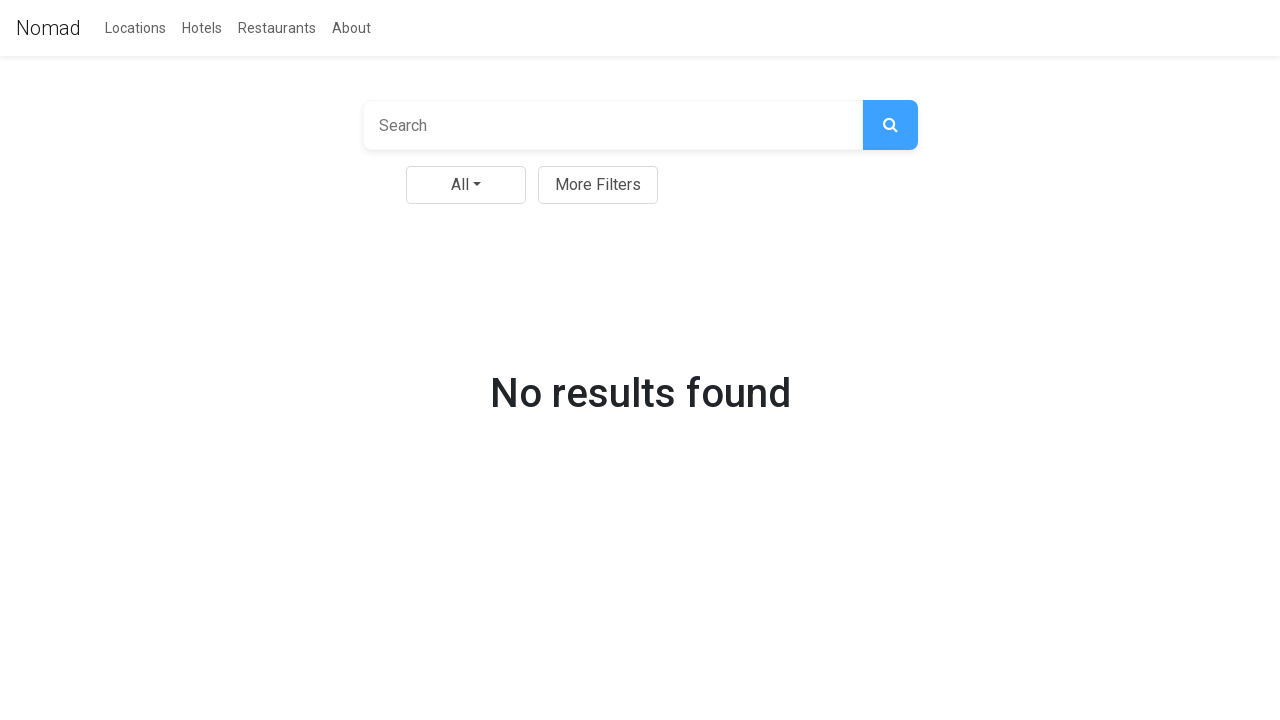

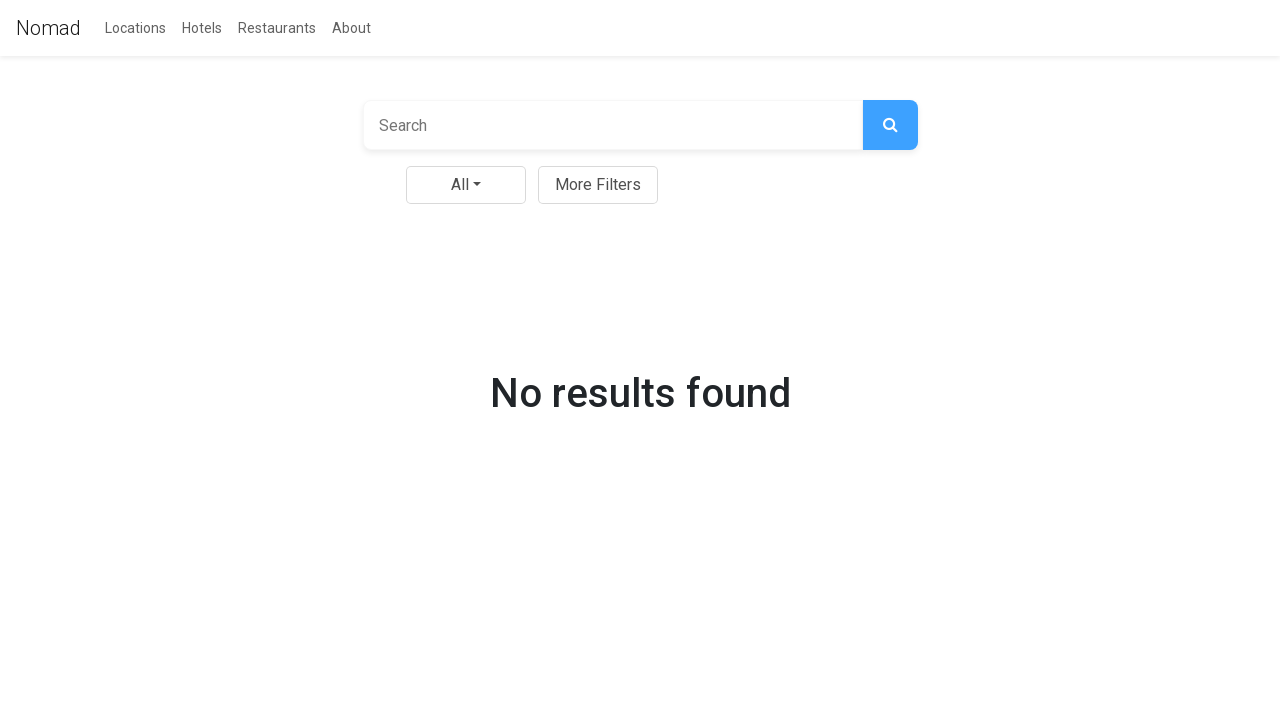